Fills out a CD case generator form with artist name, album title, and track names, then selects case type and paper options before submitting the form to generate a printable CD case.

Starting URL: http://www.papercdcase.com/index.php

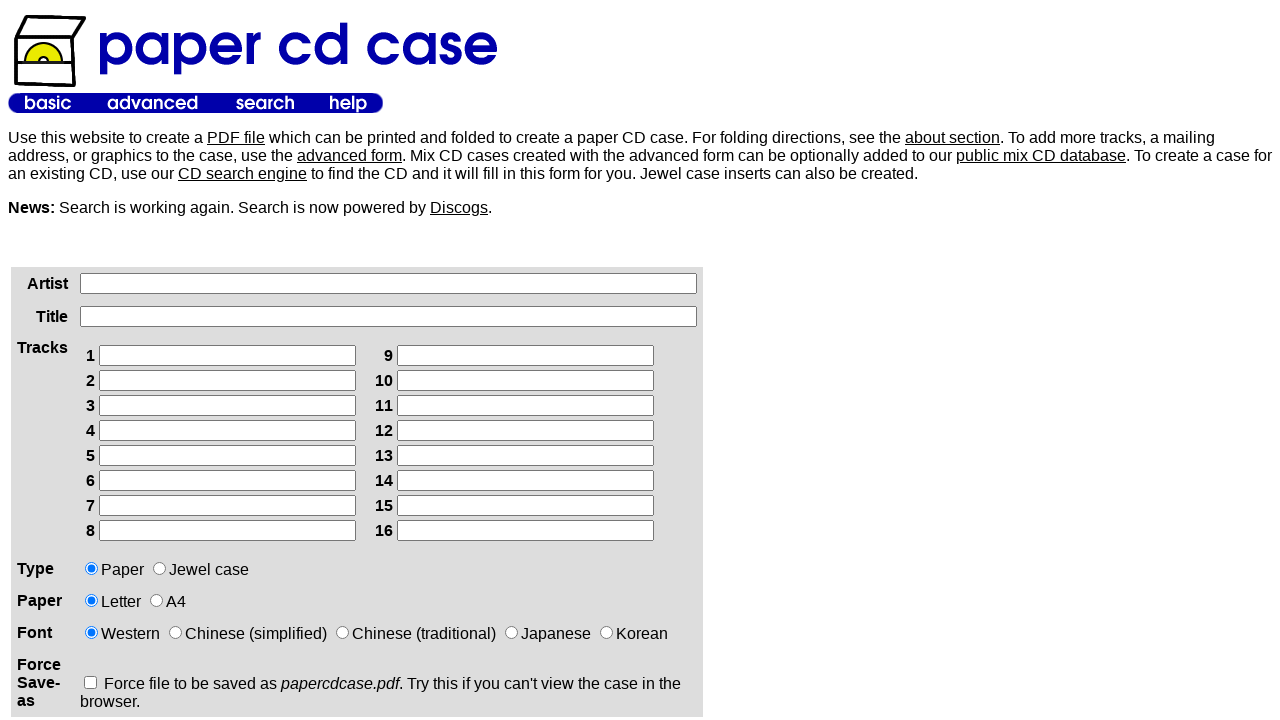

Filled artist name field with 'Midnight Echo' on xpath=/html/body/table[2]/tbody/tr/td[1]/div/form/table/tbody/tr[1]/td[2]/input
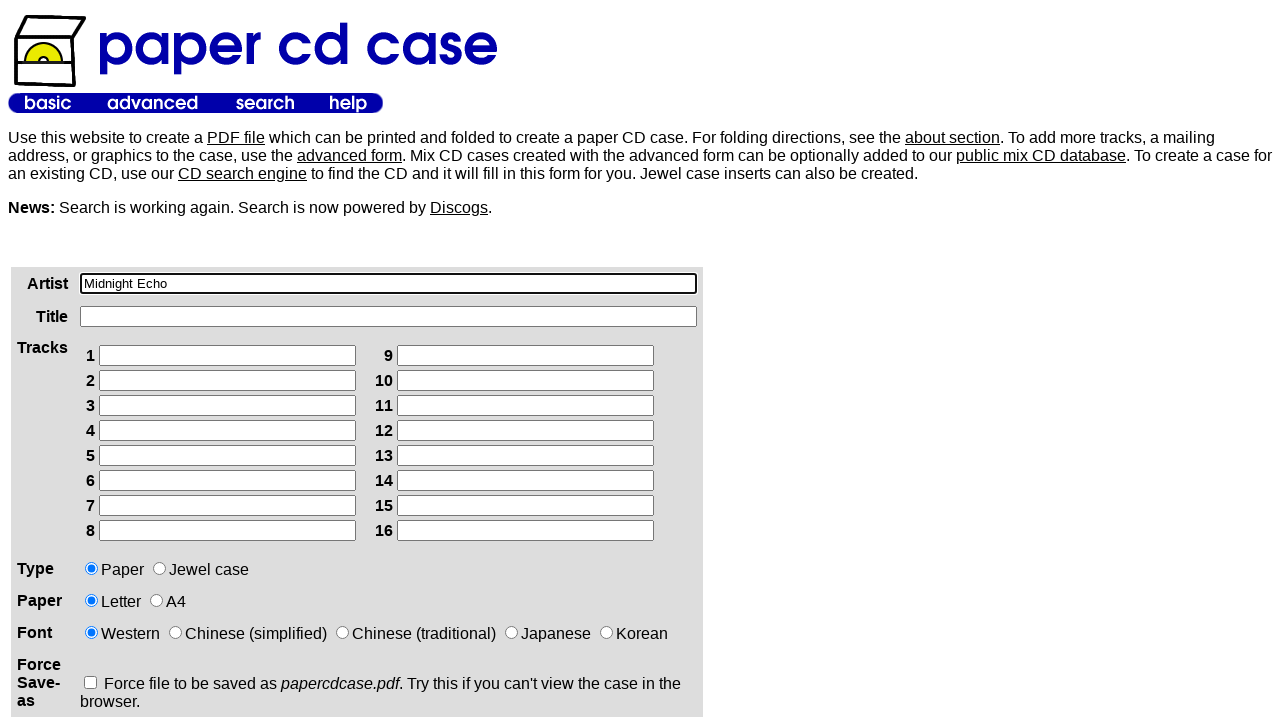

Filled album title field with 'Celestial Dreams' on xpath=/html/body/table[2]/tbody/tr/td[1]/div/form/table/tbody/tr[2]/td[2]/input
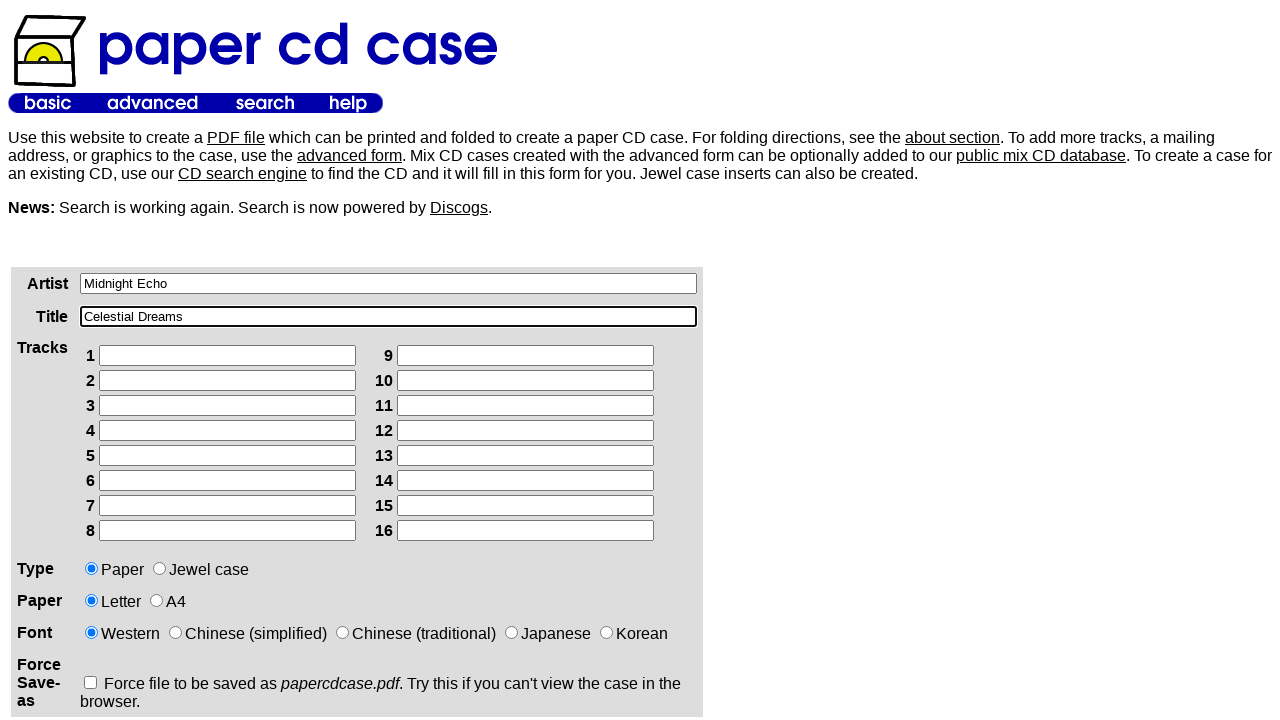

Filled track 1 with 'Starlight Overture' on xpath=/html/body/table[2]/tbody/tr/td[1]/div/form/table/tbody/tr[3]/td[2]/table/
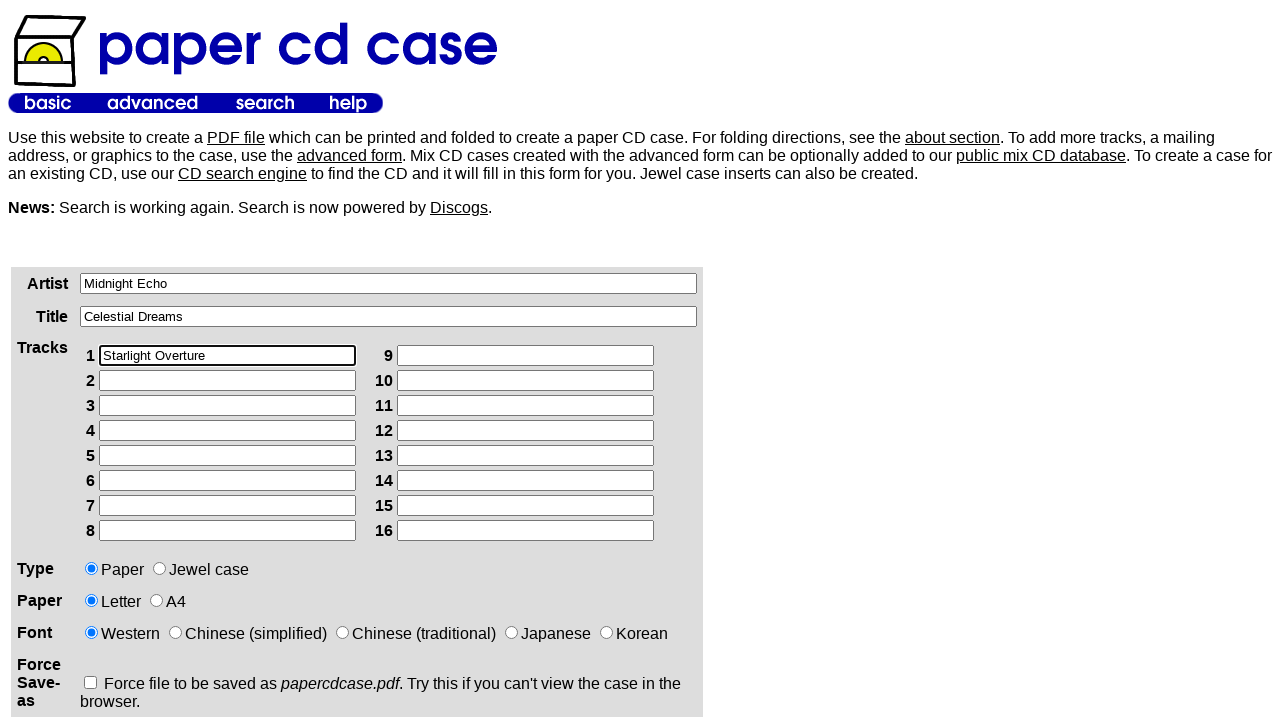

Filled track 2 with 'Nebula Waltz' on xpath=/html/body/table[2]/tbody/tr/td[1]/div/form/table/tbody/tr[3]/td[2]/table/
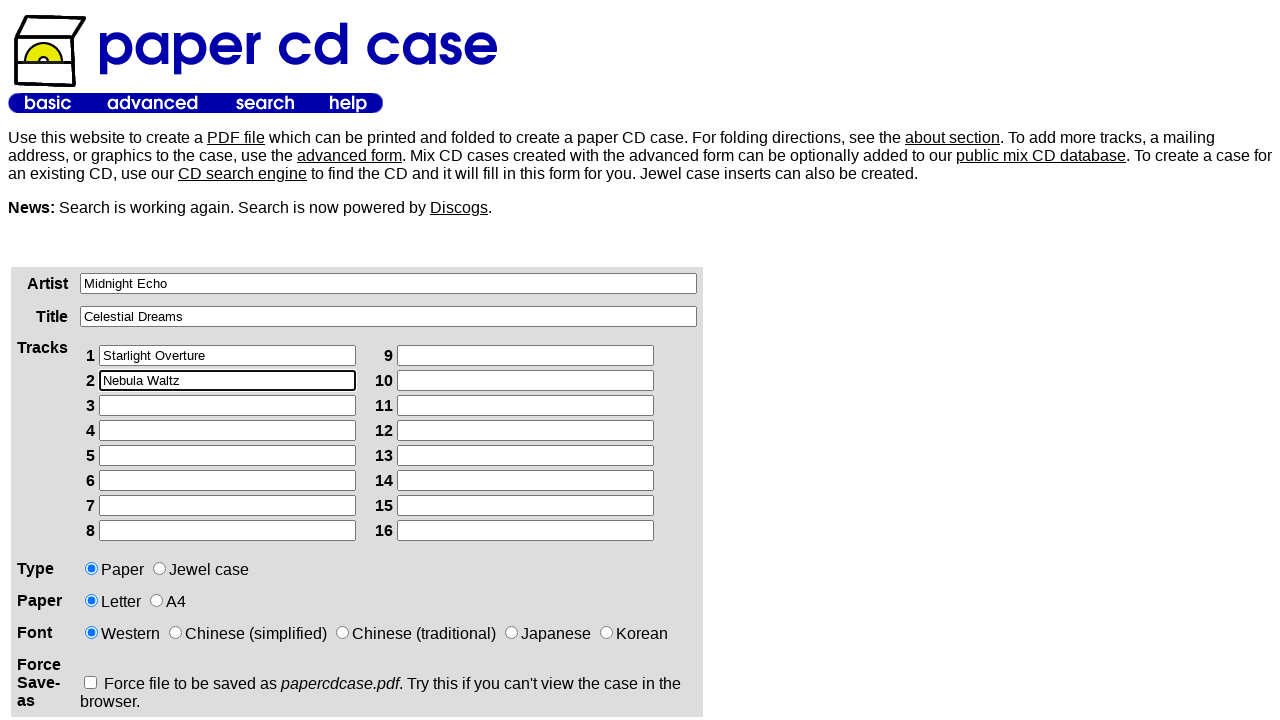

Filled track 3 with 'Cosmic Drift' on xpath=/html/body/table[2]/tbody/tr/td[1]/div/form/table/tbody/tr[3]/td[2]/table/
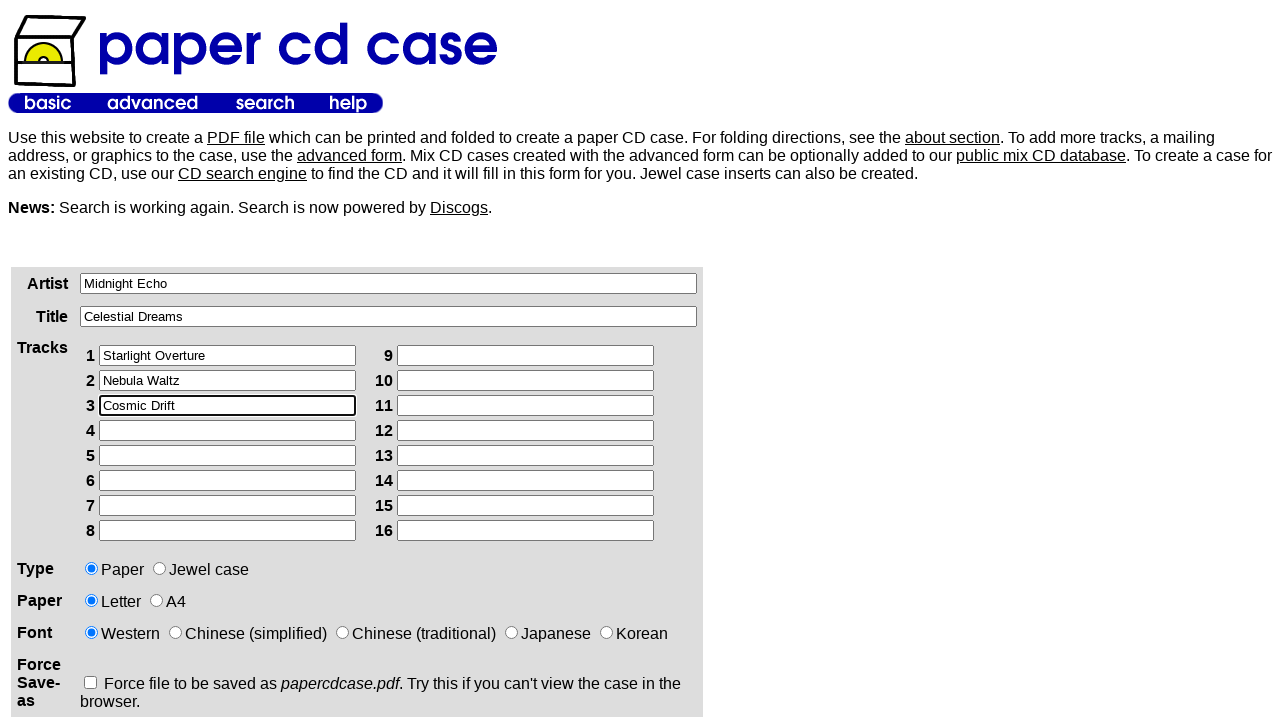

Filled track 4 with 'Aurora Rising' on xpath=/html/body/table[2]/tbody/tr/td[1]/div/form/table/tbody/tr[3]/td[2]/table/
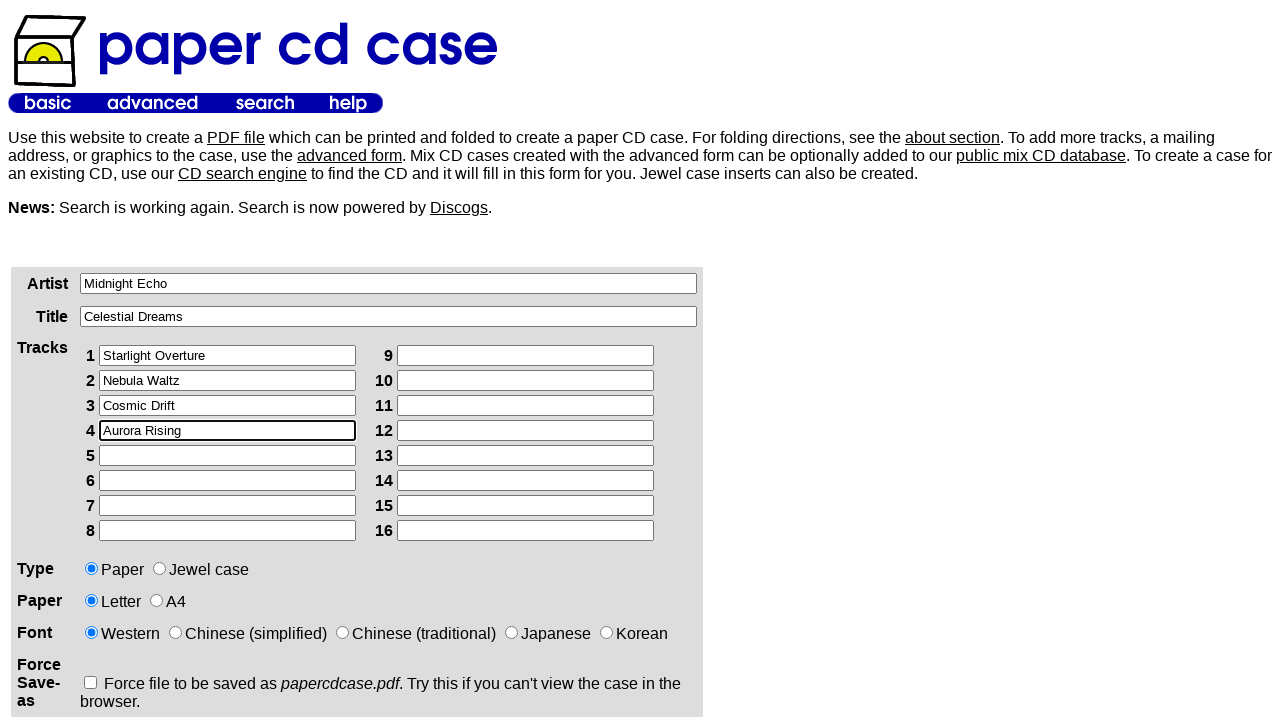

Filled track 5 with 'Void Passage' on xpath=/html/body/table[2]/tbody/tr/td[1]/div/form/table/tbody/tr[3]/td[2]/table/
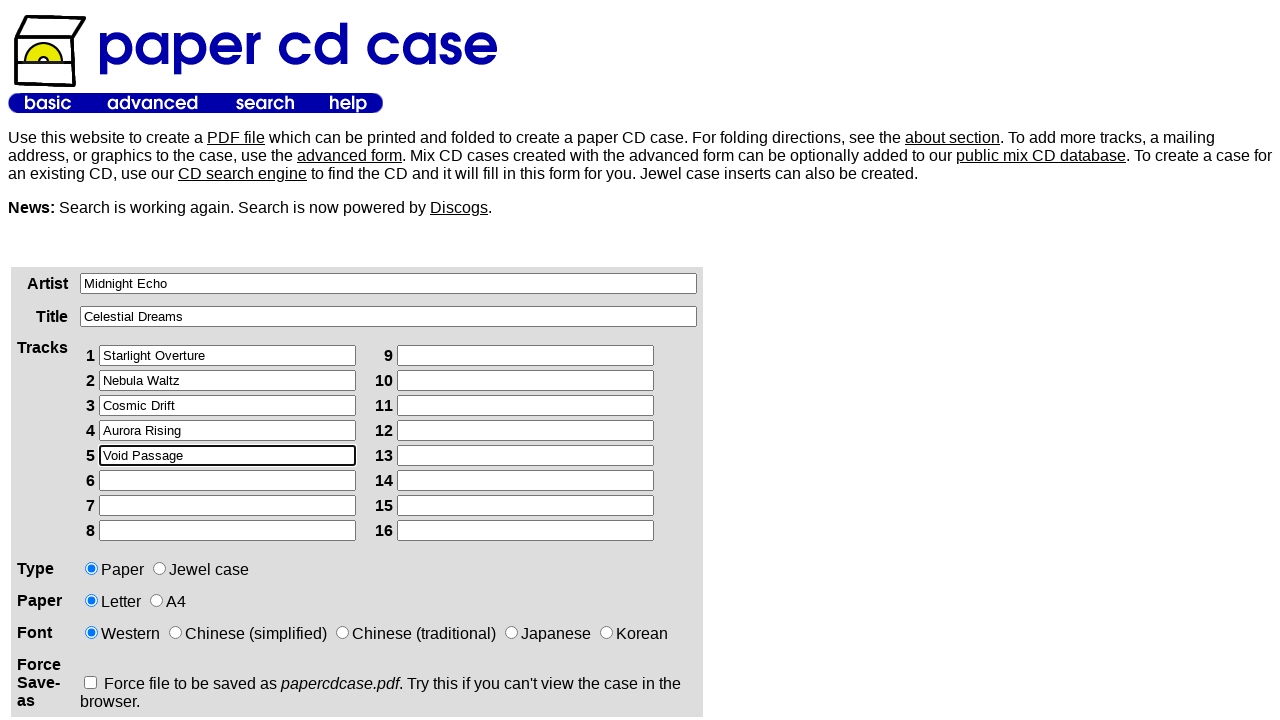

Filled track 6 with 'Lunar Tide' on xpath=/html/body/table[2]/tbody/tr/td[1]/div/form/table/tbody/tr[3]/td[2]/table/
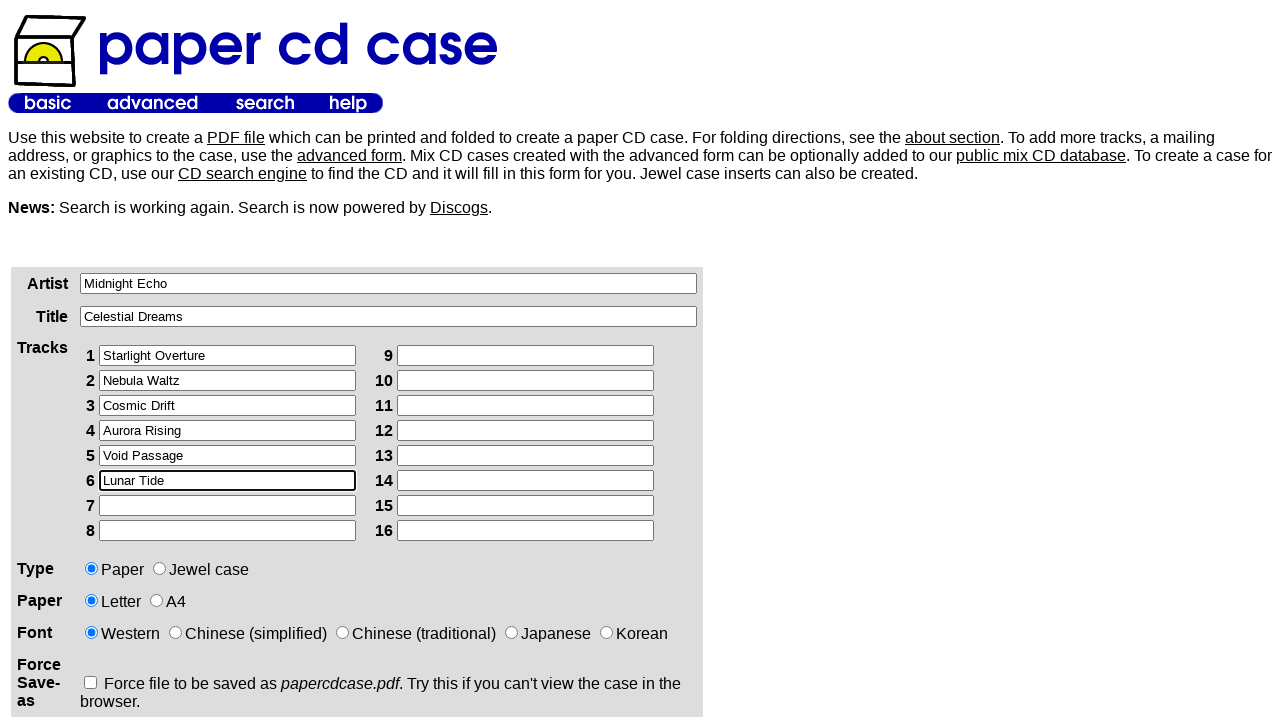

Filled track 7 with 'Solar Wind' on xpath=/html/body/table[2]/tbody/tr/td[1]/div/form/table/tbody/tr[3]/td[2]/table/
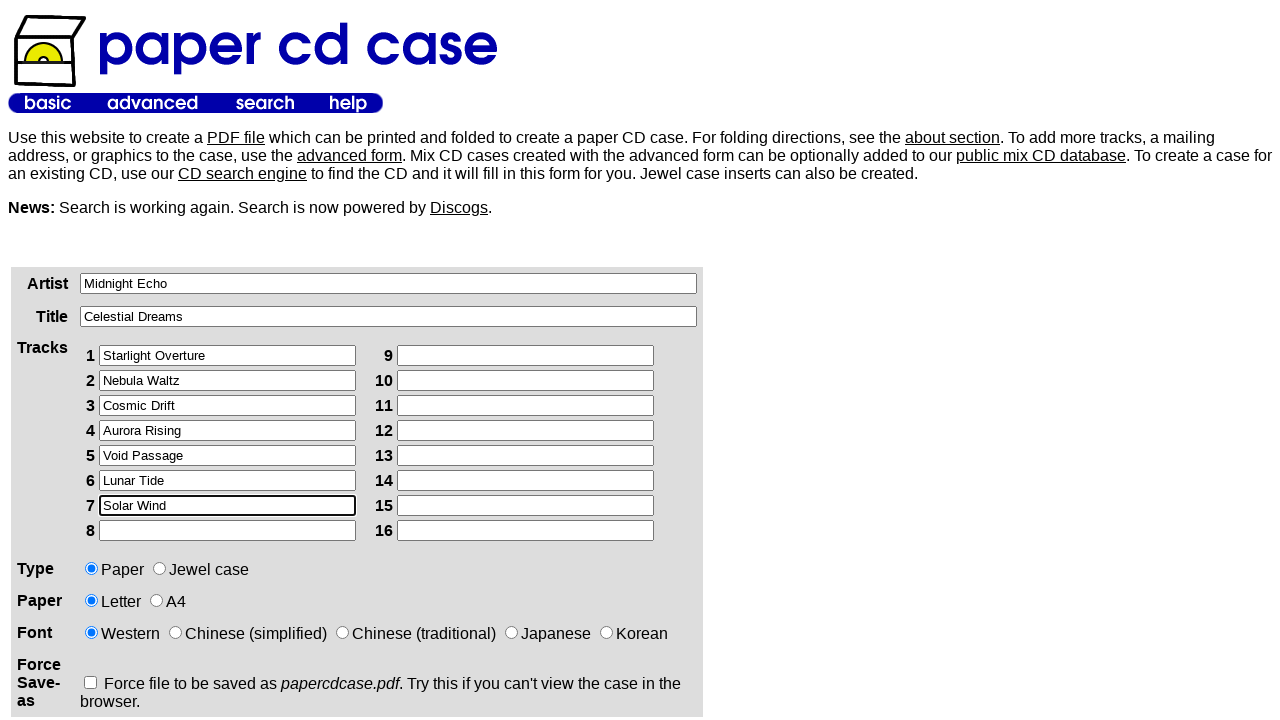

Filled track 8 with 'Distant Horizon' on xpath=/html/body/table[2]/tbody/tr/td[1]/div/form/table/tbody/tr[3]/td[2]/table/
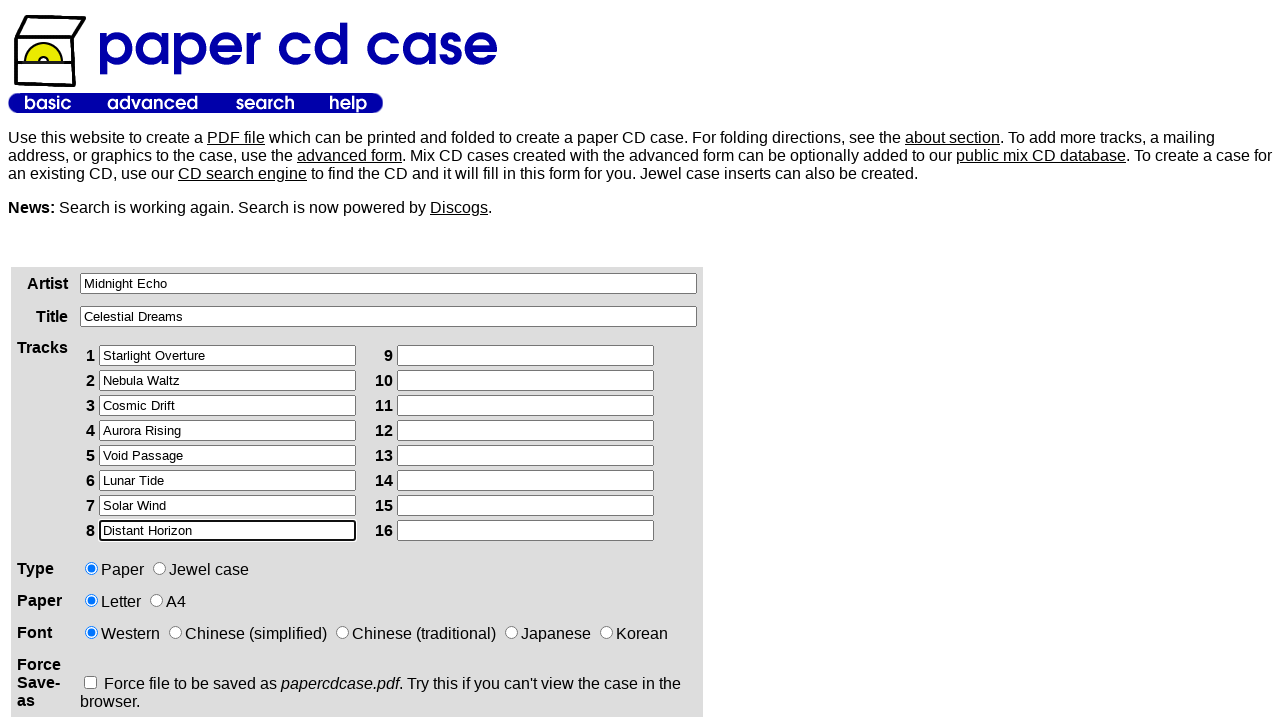

Filled track 9 with 'Gravity Well' on xpath=/html/body/table[2]/tbody/tr/td[1]/div/form/table/tbody/tr[3]/td[2]/table/
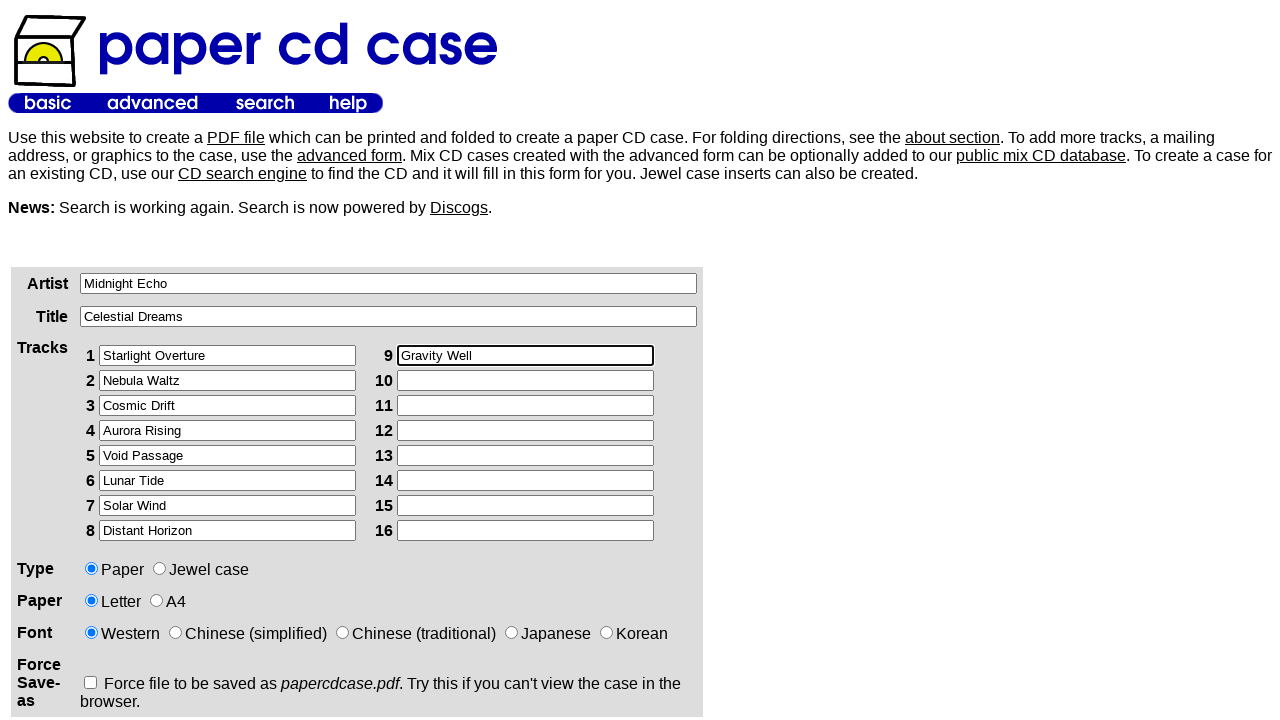

Filled track 10 with 'Stellar Echoes' on xpath=/html/body/table[2]/tbody/tr/td[1]/div/form/table/tbody/tr[3]/td[2]/table/
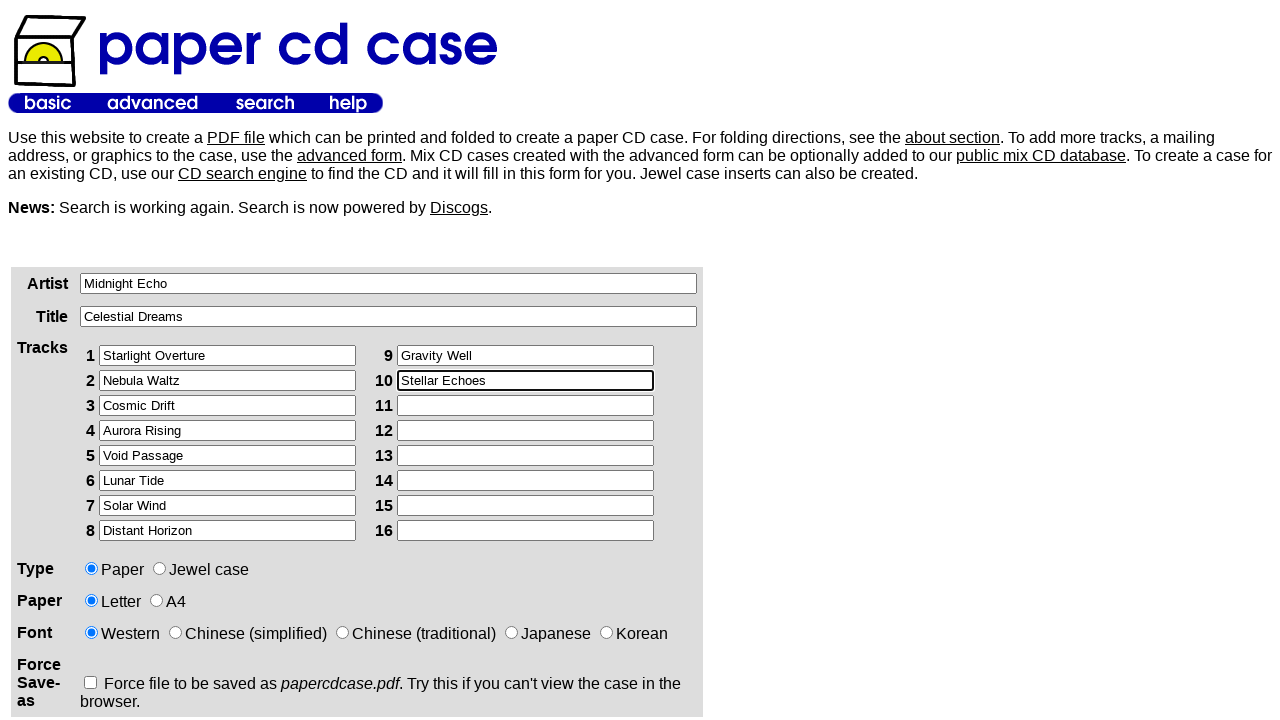

Filled track 11 with 'Interstellar' on xpath=/html/body/table[2]/tbody/tr/td[1]/div/form/table/tbody/tr[3]/td[2]/table/
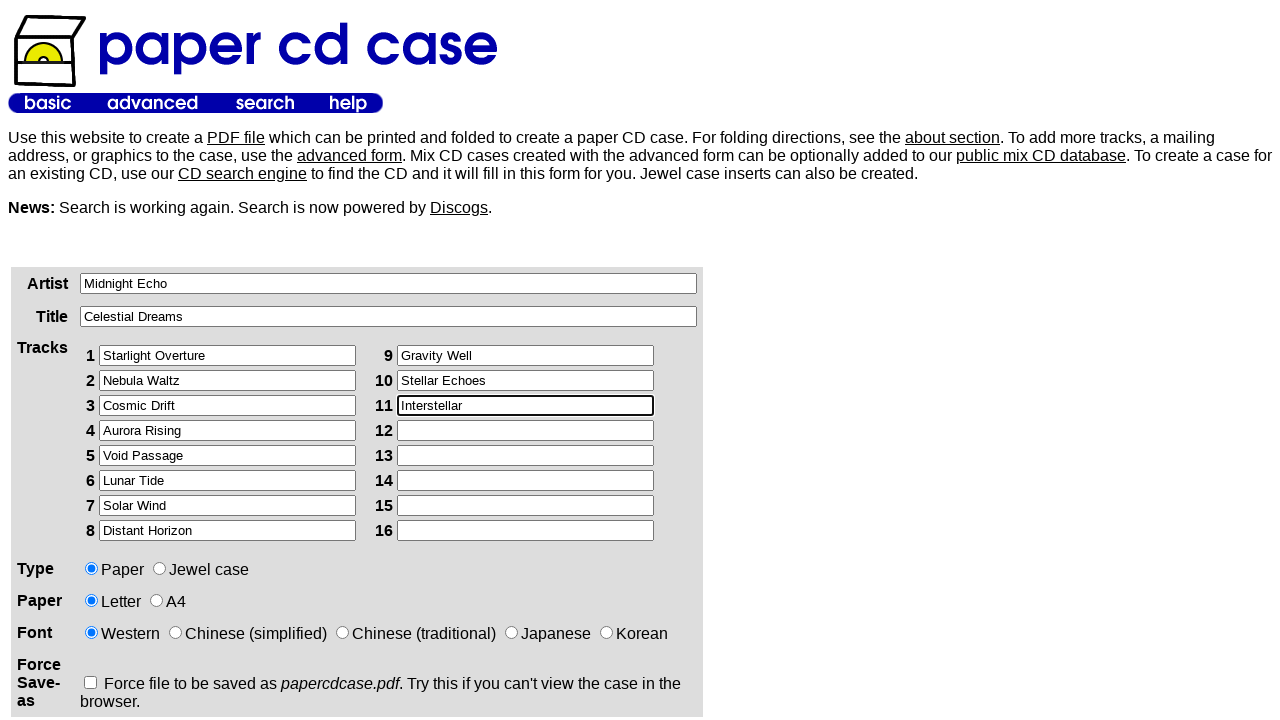

Filled track 12 with 'Final Orbit' on xpath=/html/body/table[2]/tbody/tr/td[1]/div/form/table/tbody/tr[3]/td[2]/table/
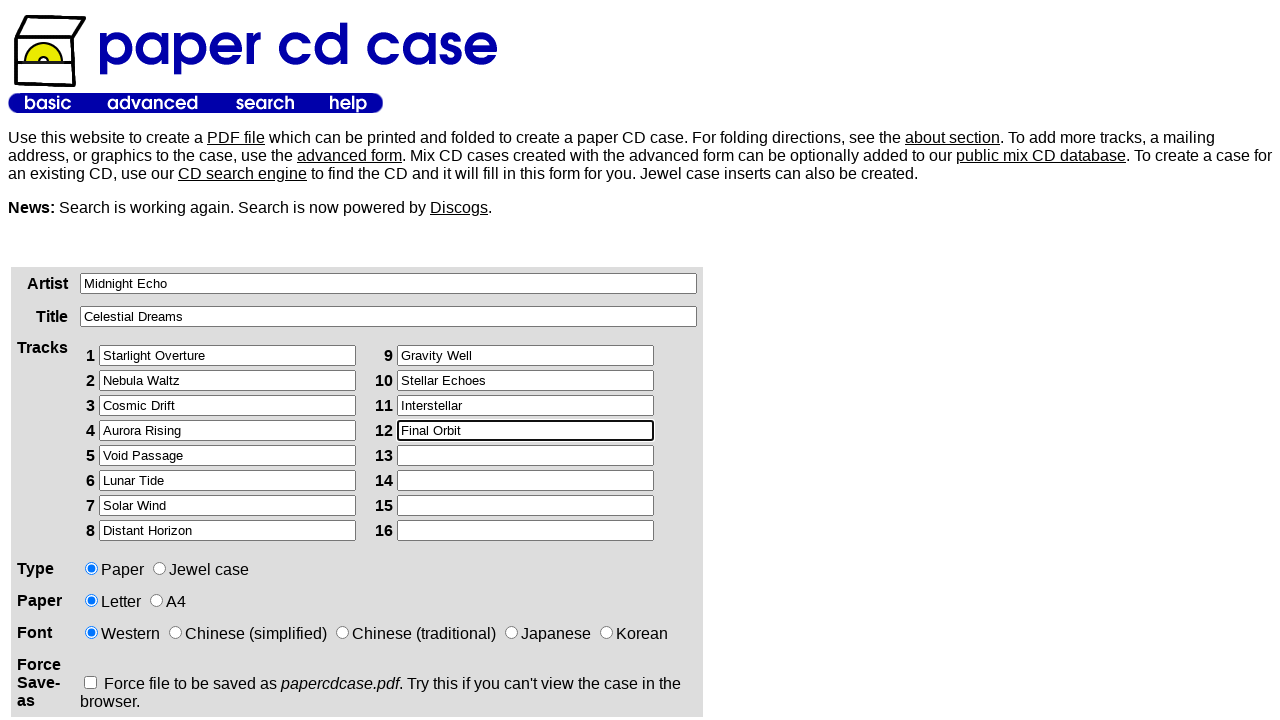

Selected case type option (second option) at (160, 568) on xpath=/html/body/table[2]/tbody/tr/td[1]/div/form/table/tbody/tr[4]/td[2]/input[
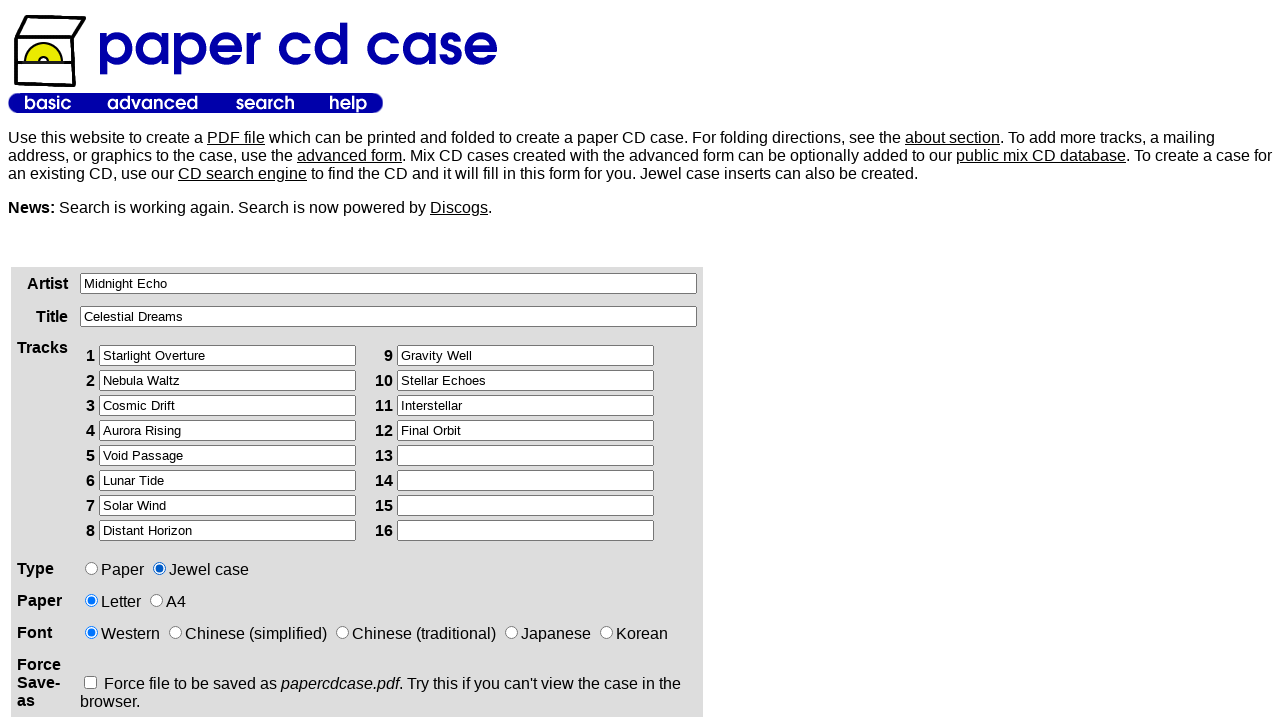

Selected paper type option (second option) at (156, 600) on xpath=/html/body/table[2]/tbody/tr/td[1]/div/form/table/tbody/tr[5]/td[2]/input[
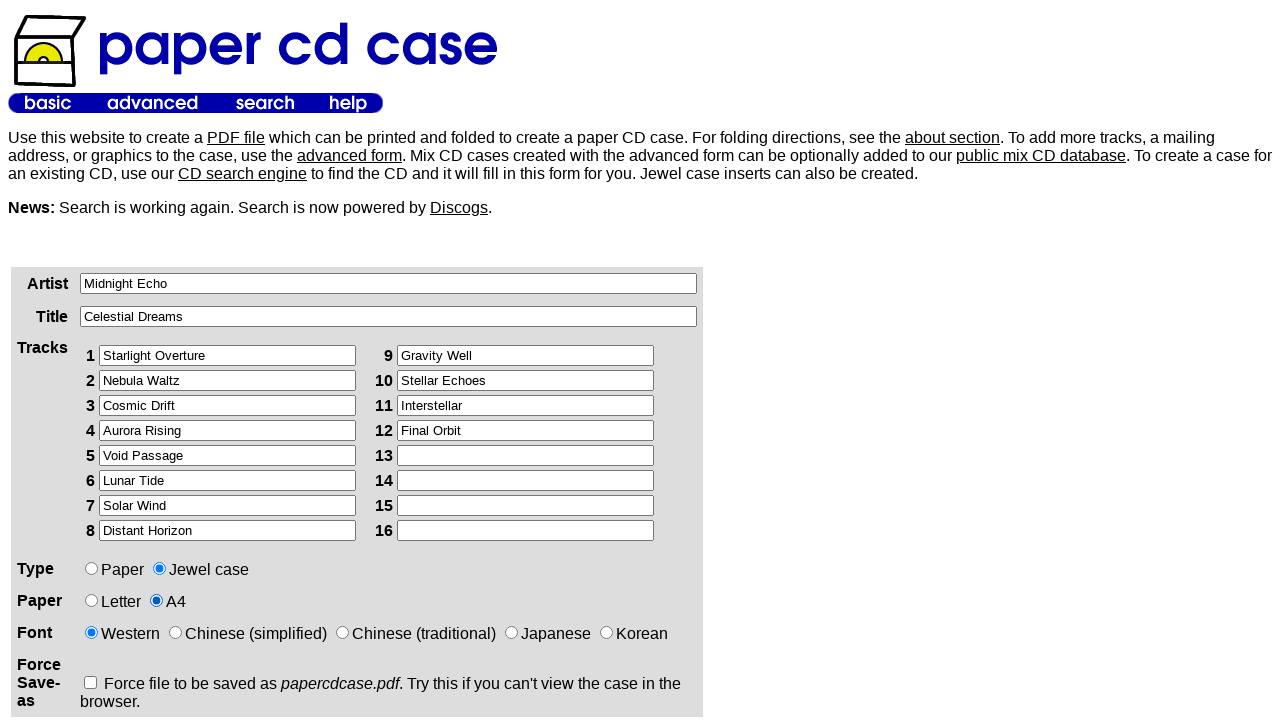

Clicked submit button to generate CD case at (125, 360) on xpath=/html/body/table[2]/tbody/tr/td[1]/div/form/p/input
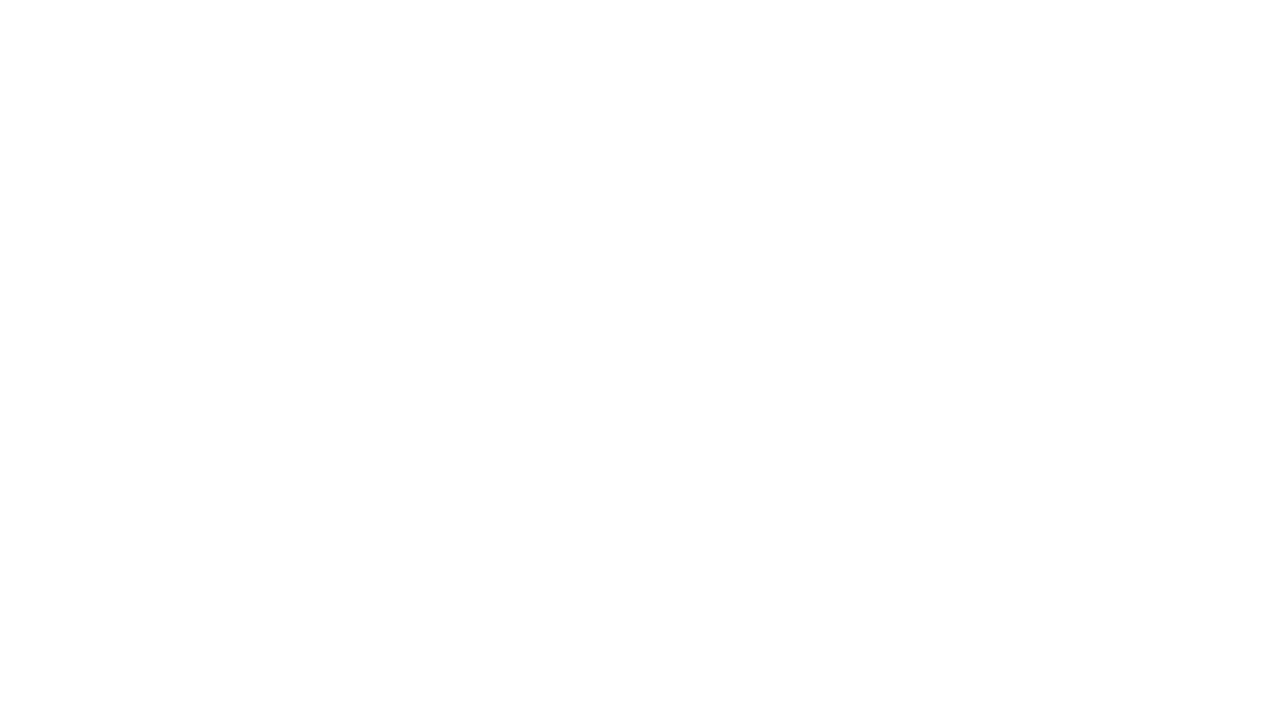

Waited for result page to load (networkidle)
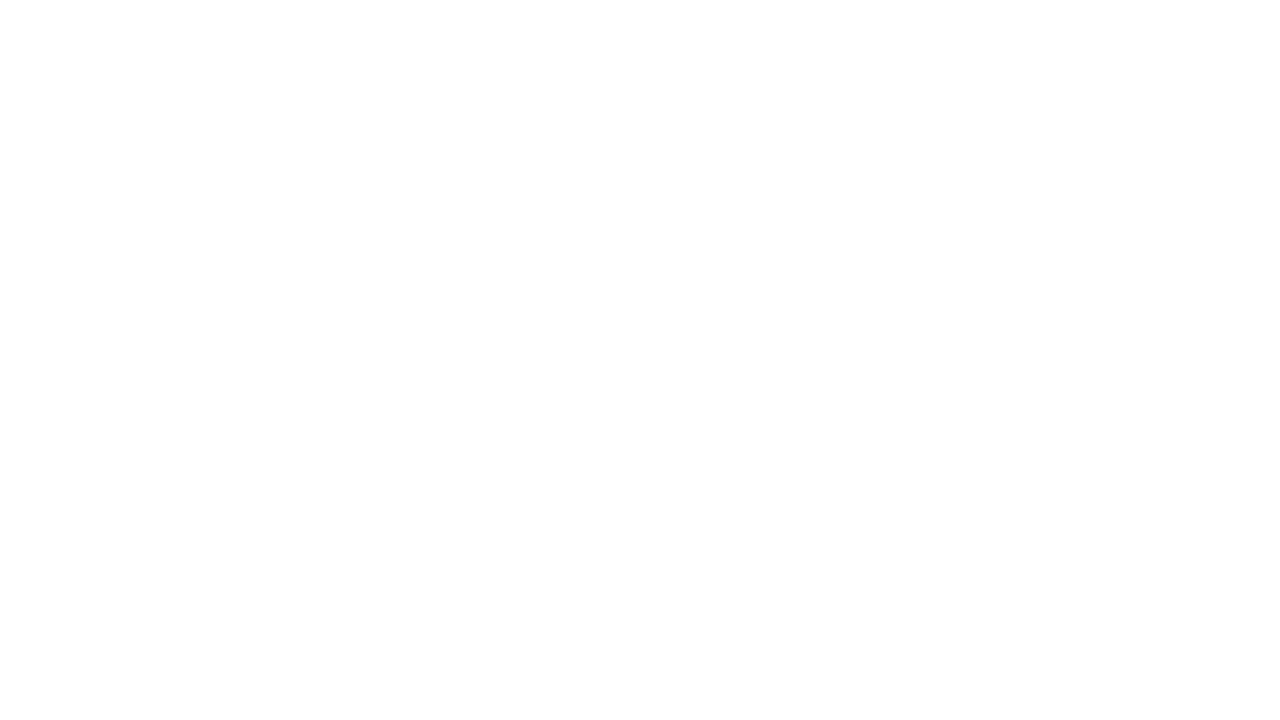

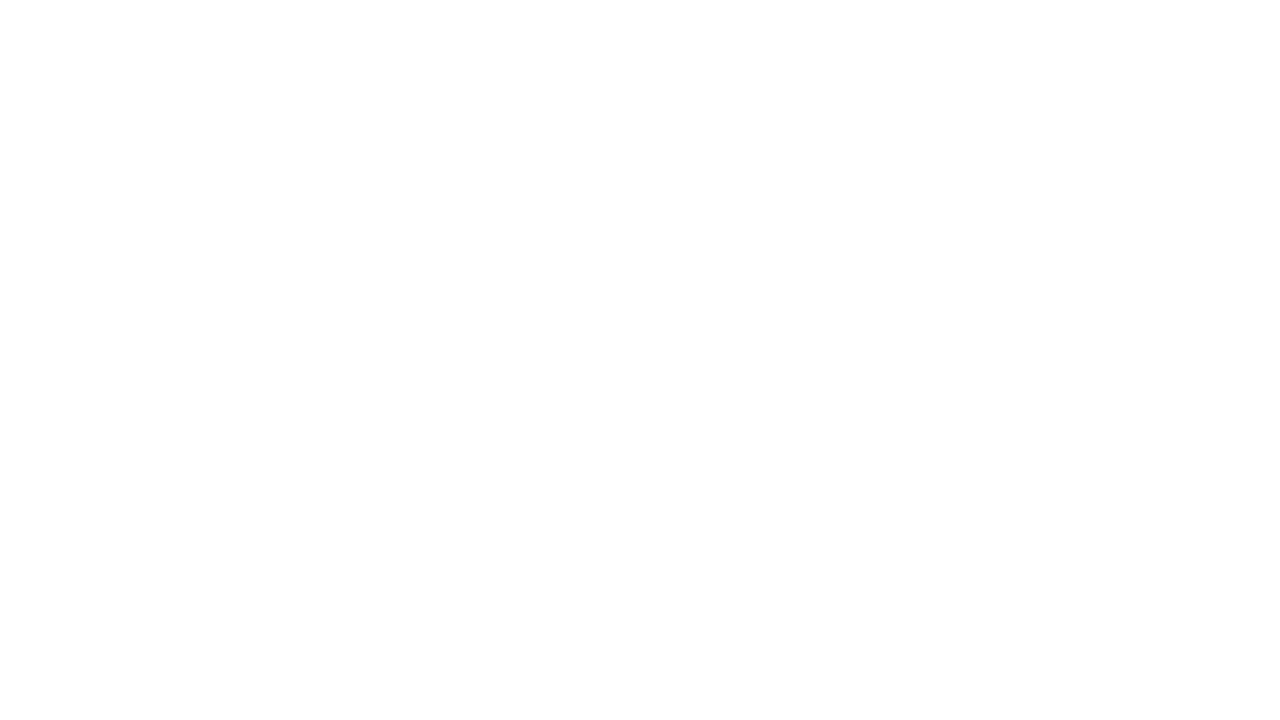